Tests checkbox functionality by clicking on an unchecked checkbox element.

Starting URL: https://www.selenium.dev/selenium/web/web-form.html

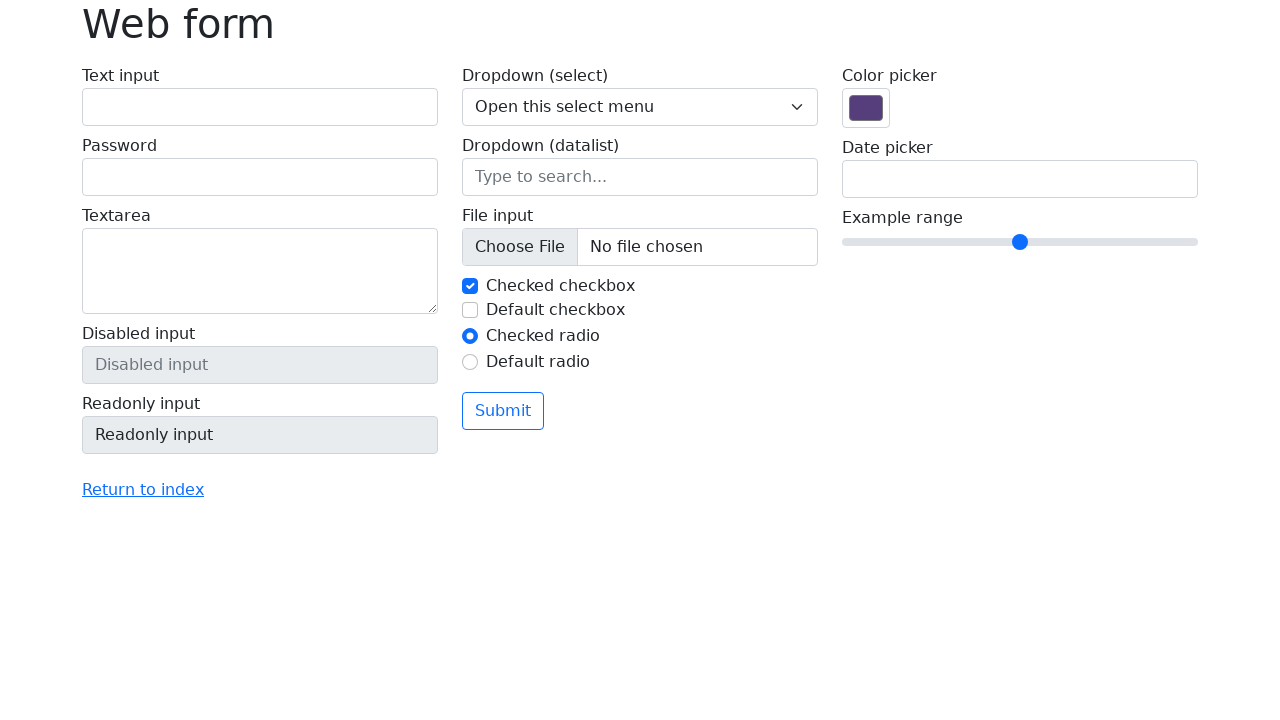

Navigated to web form page
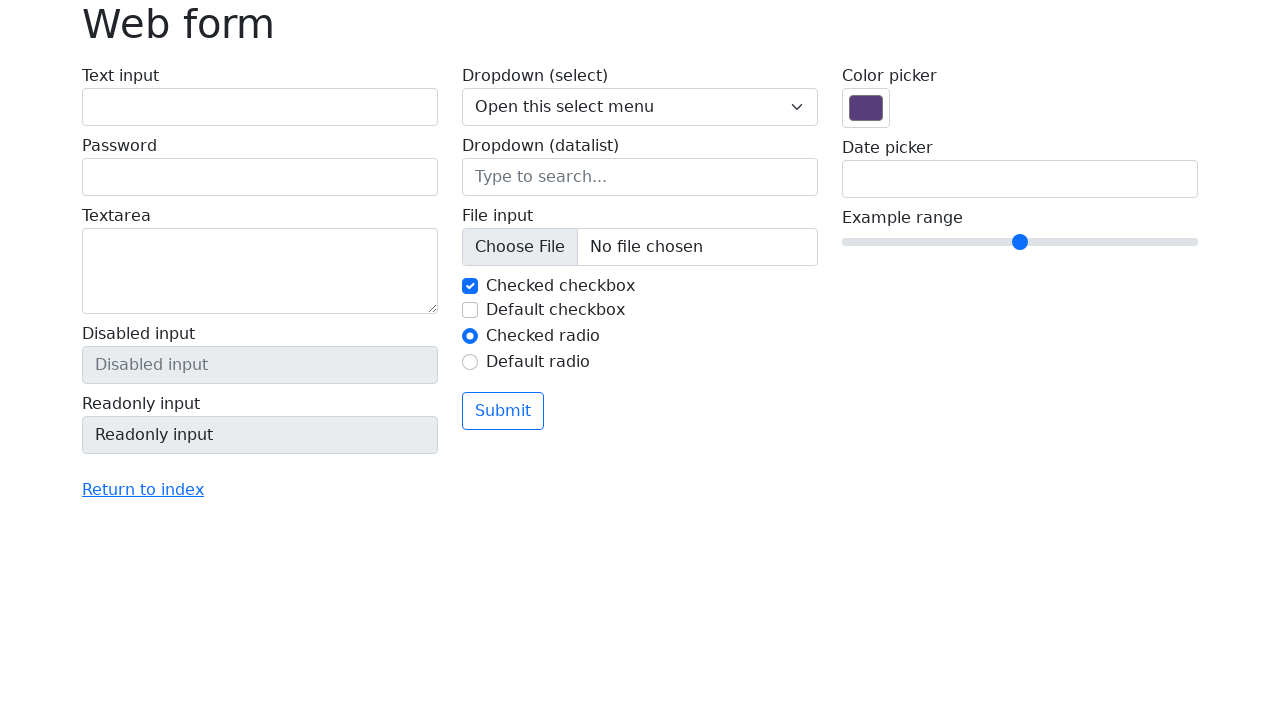

Clicked on unchecked checkbox element to check it at (470, 310) on #my-check-2
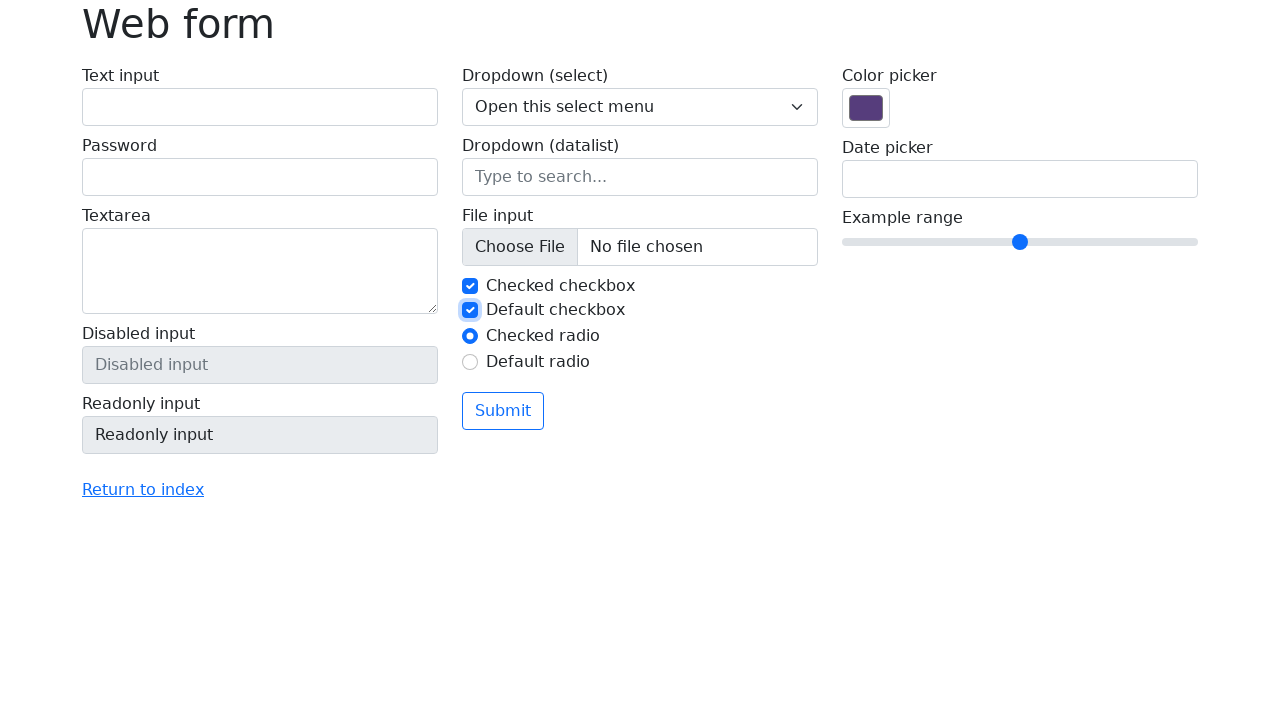

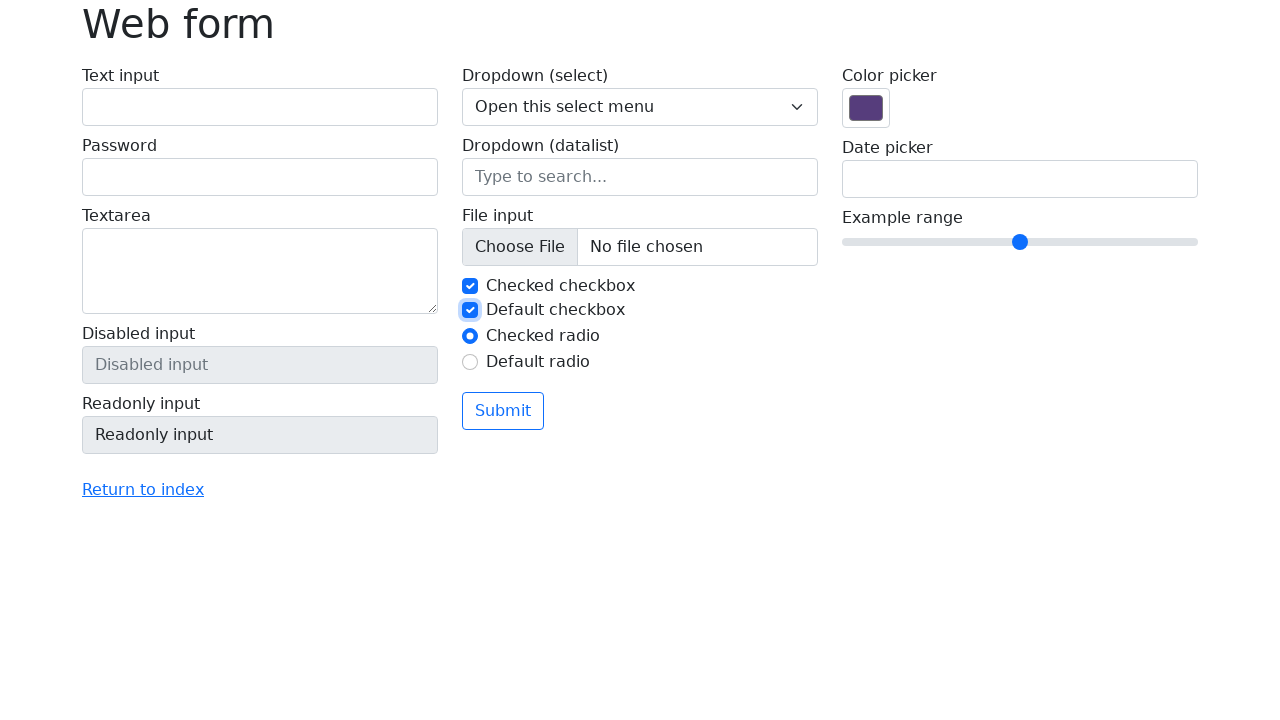